Tests multiple selection functionality in a dropdown list by selecting multiple options in an iframe on W3Schools tryit editor

Starting URL: https://www.w3schools.com/tags/tryit.asp?filename=tryhtml_select_multiple

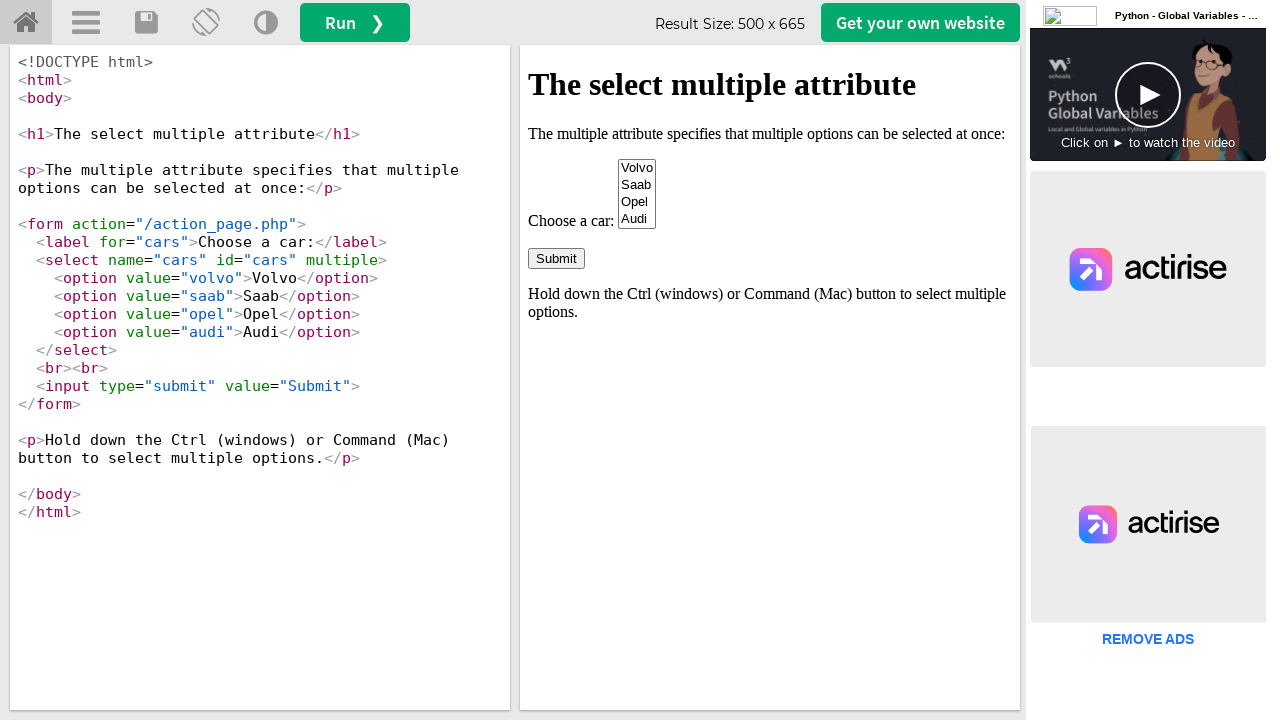

Waited 3 seconds for iframe to load
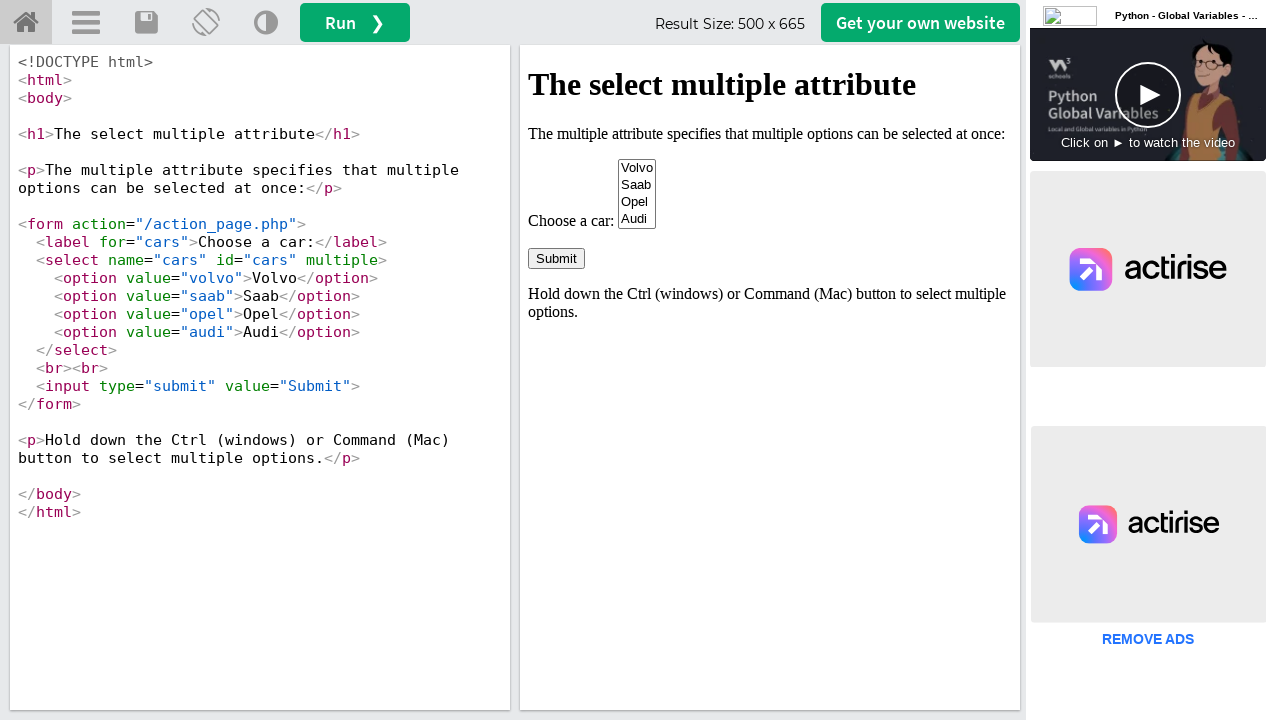

Located iframeResult frame
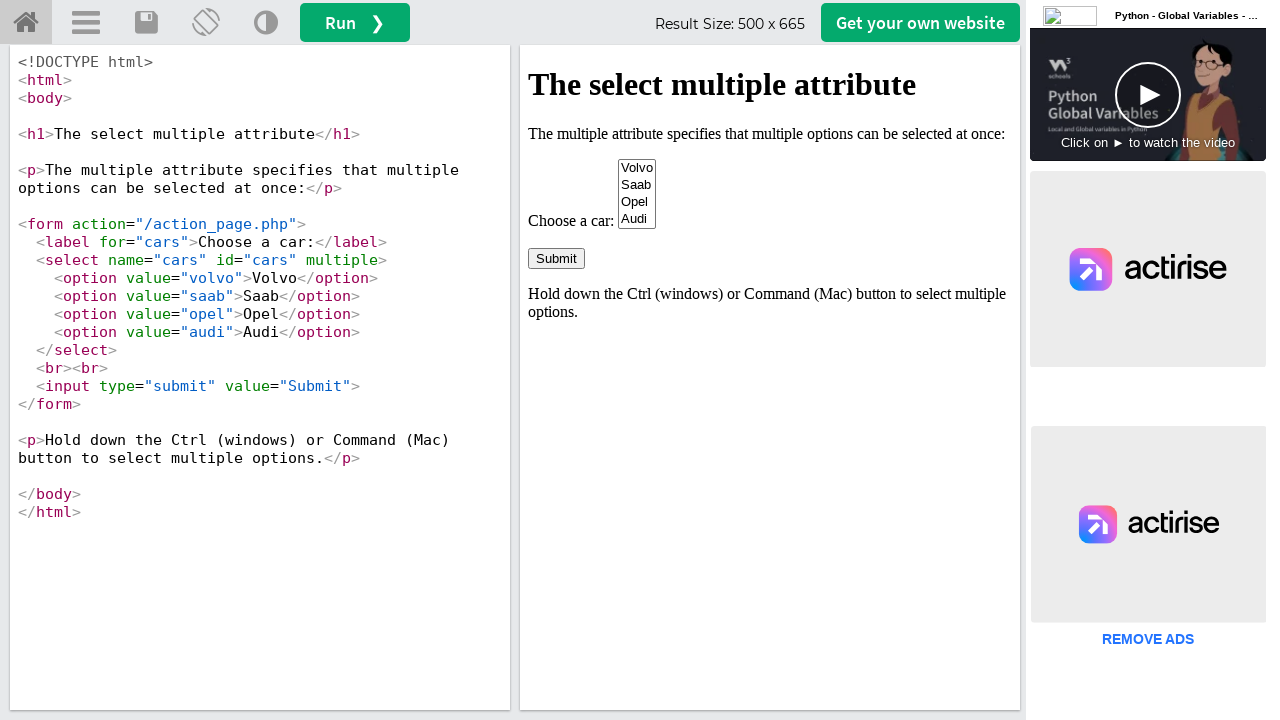

Located select element with name 'cars' in iframe
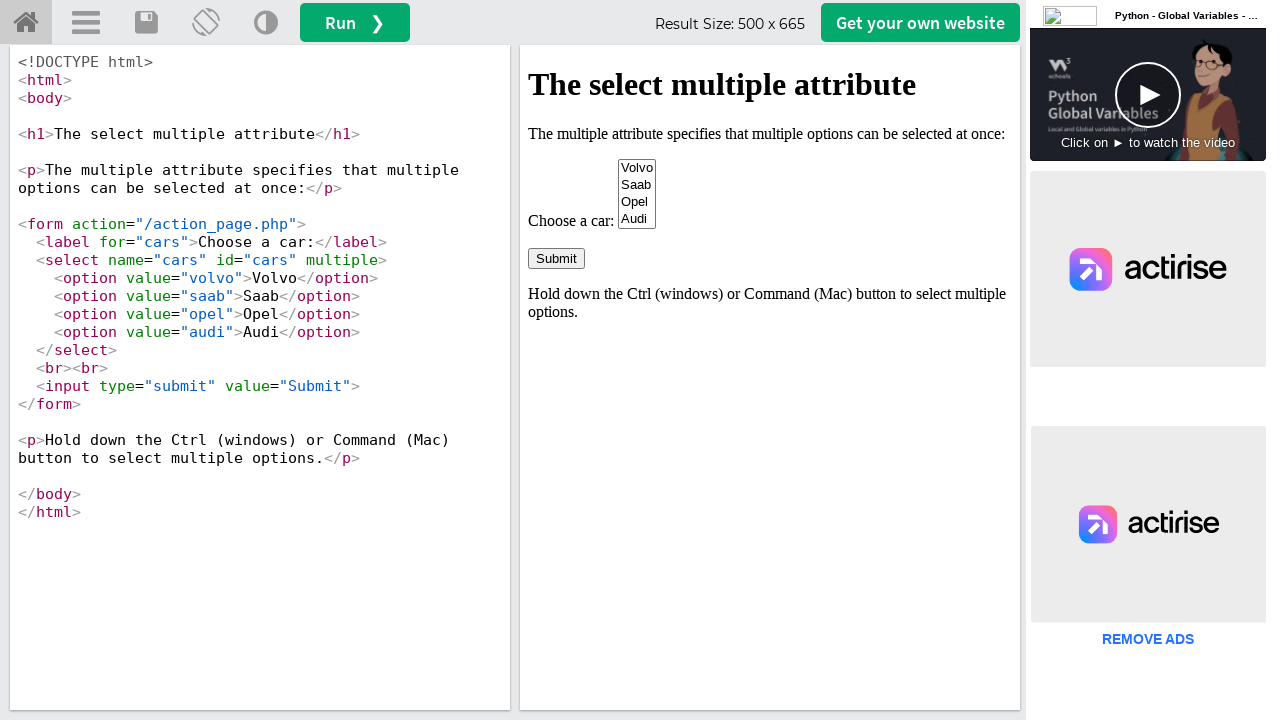

Selected option at index 1 (Saab) from dropdown on select[name='cars']
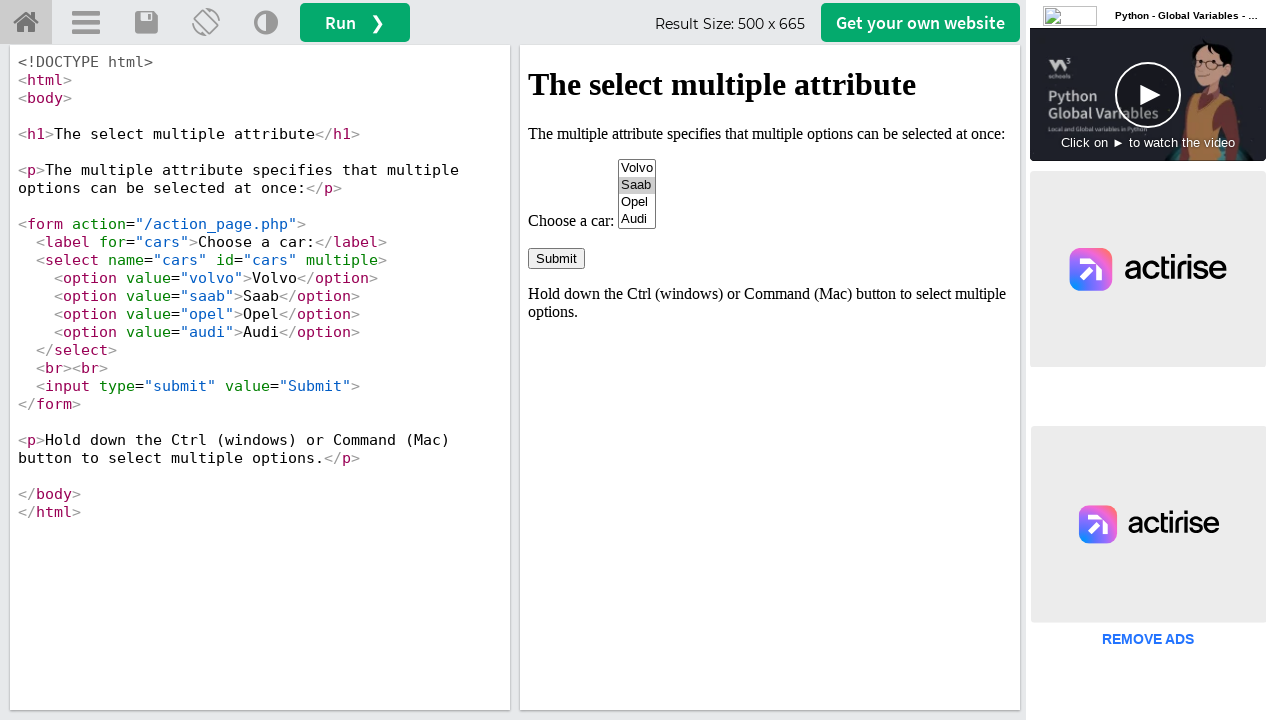

Selected multiple options at indices 1 and 3 (Saab and Audi) from dropdown on select[name='cars']
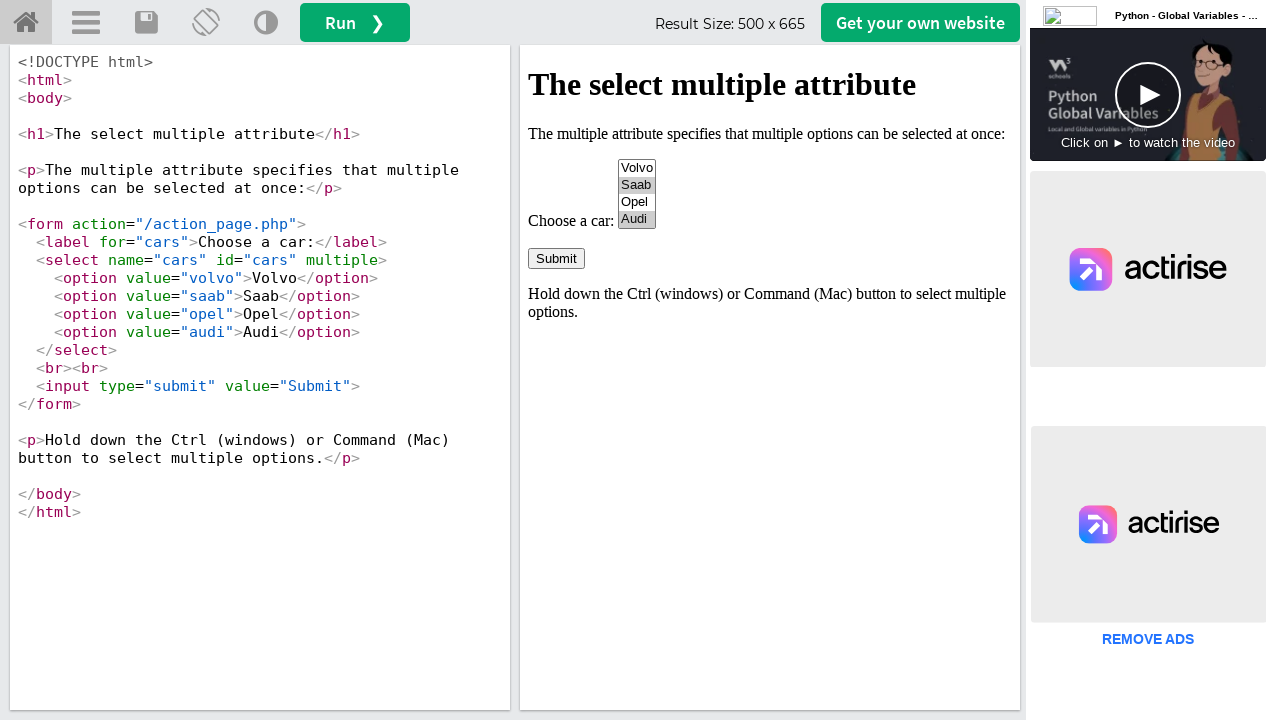

Waited 3 seconds to observe the selections
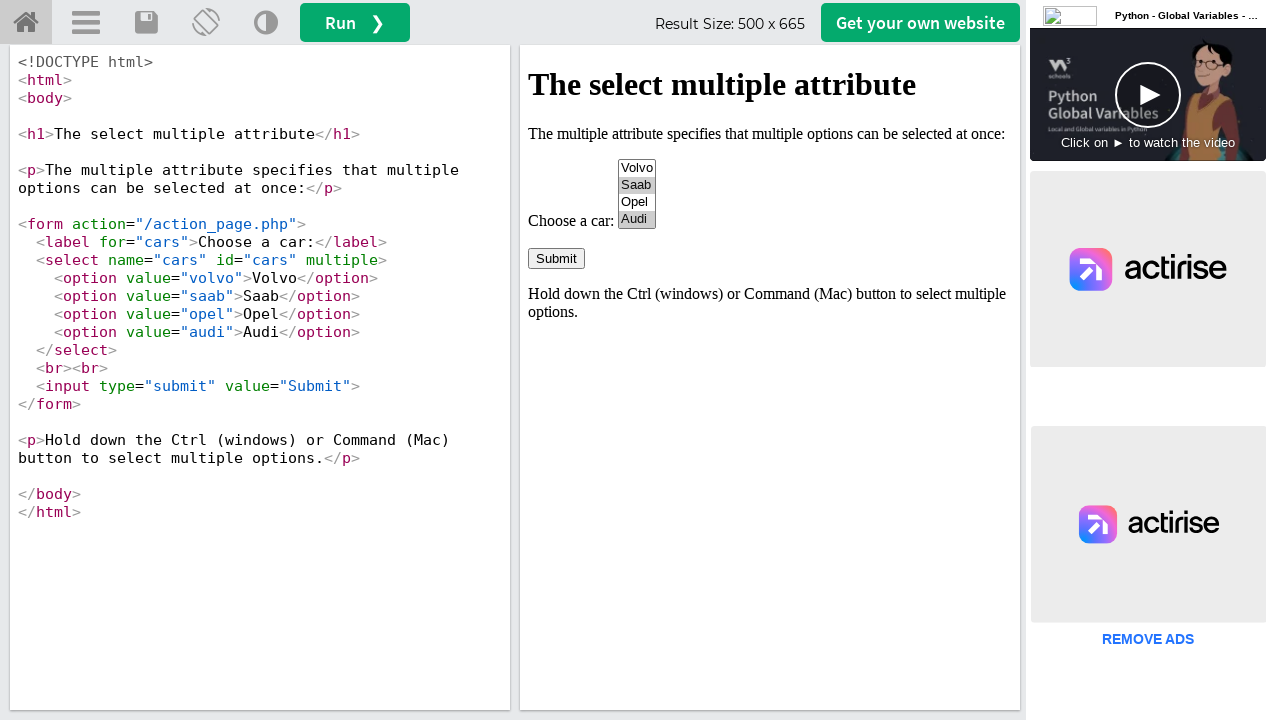

Located all checked options in the dropdown
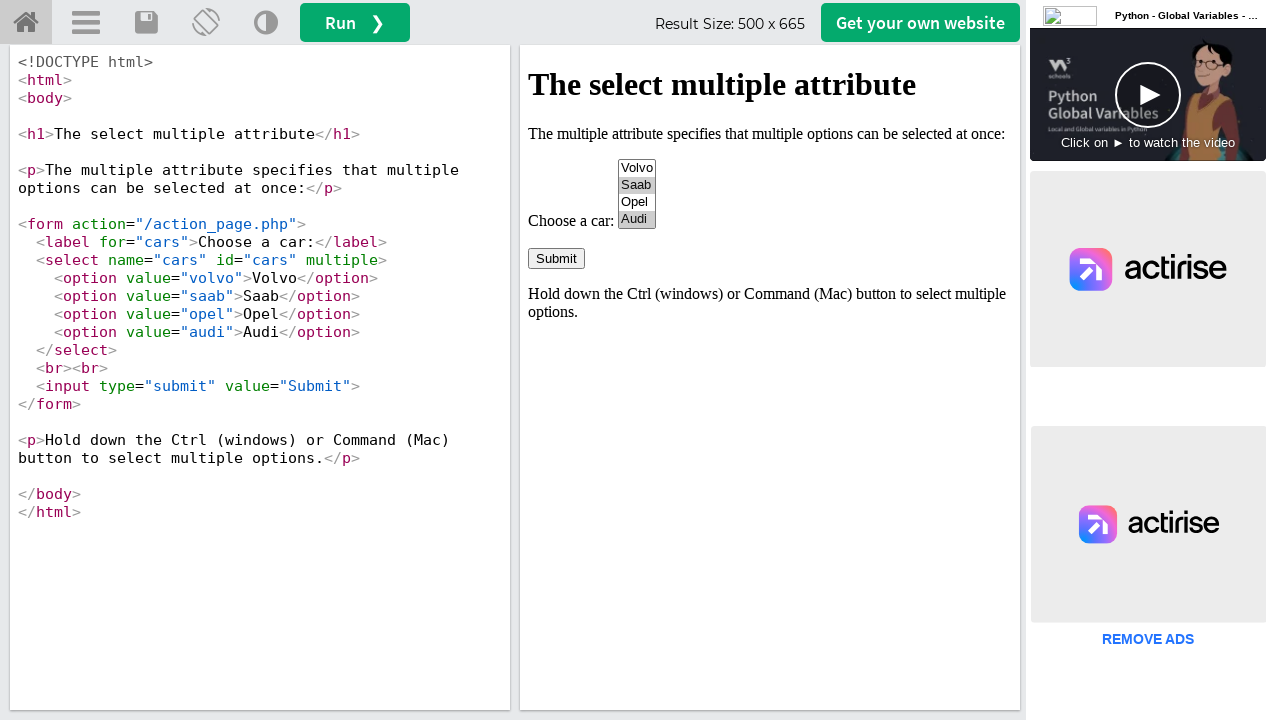

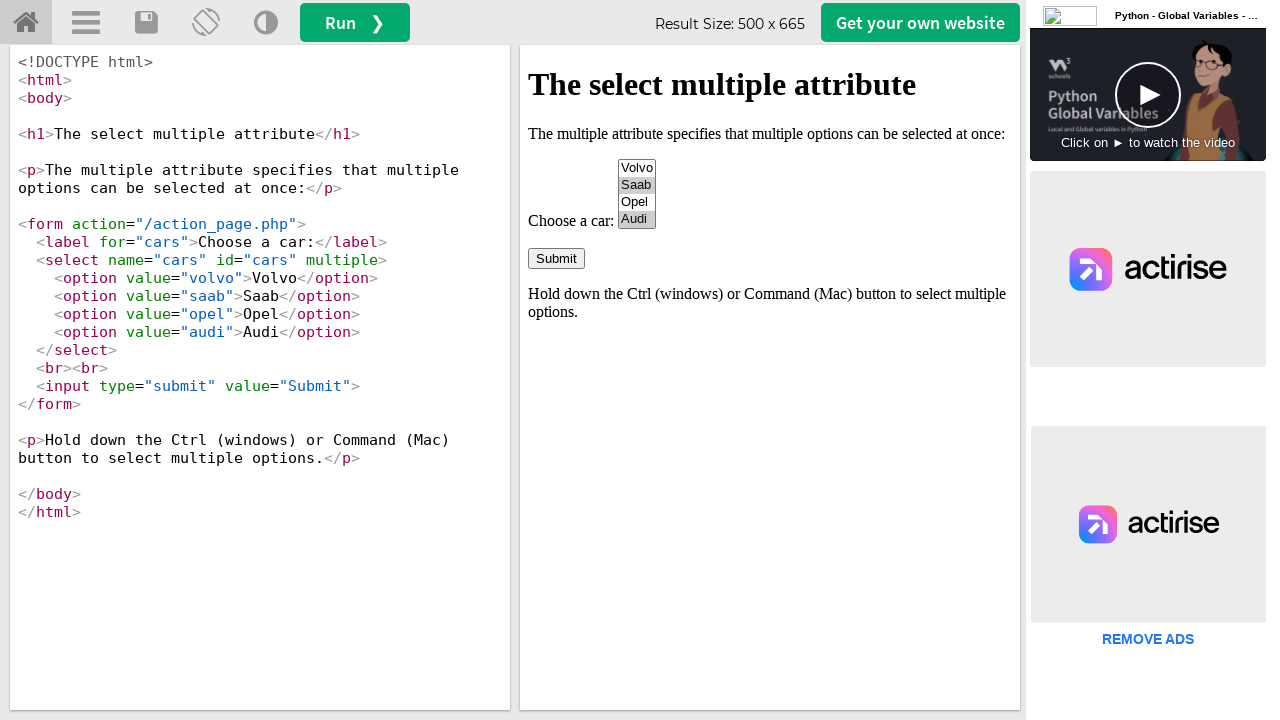